Tests entering text into a JavaScript prompt dialog and verifying the entered text

Starting URL: https://the-internet.herokuapp.com/javascript_alerts

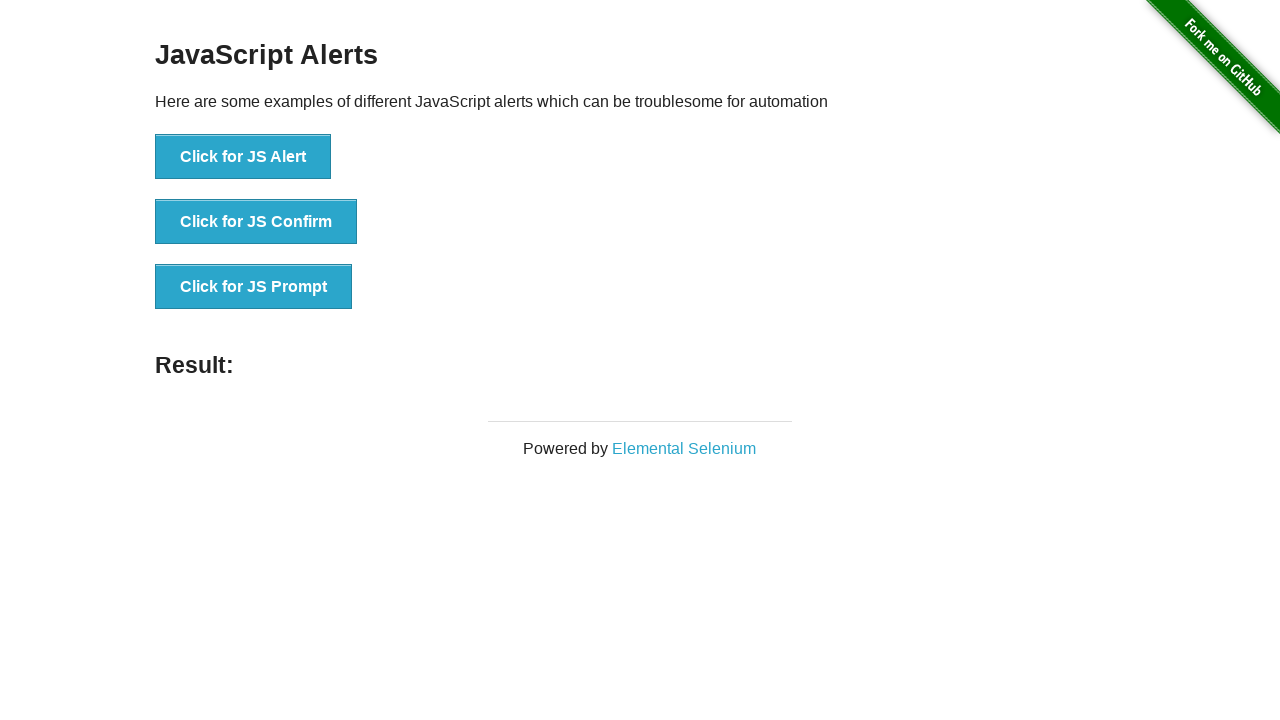

Set up dialog handler to accept prompt with 'hello'
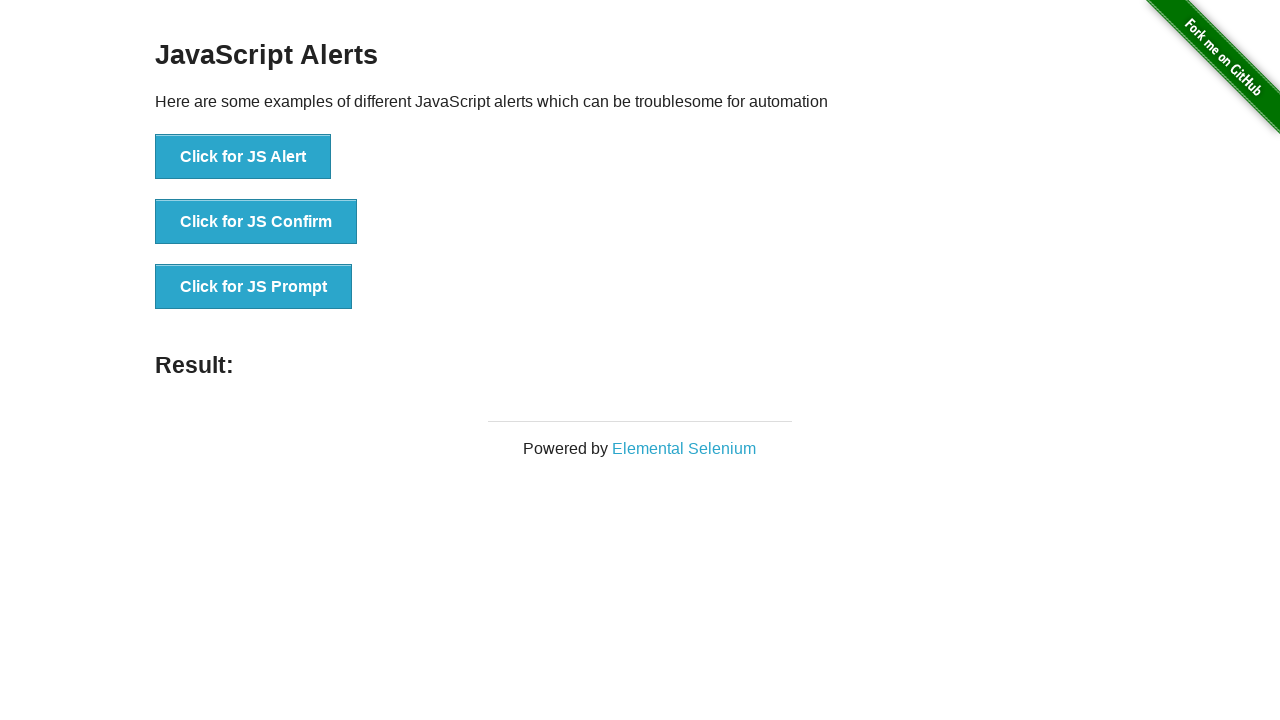

Clicked button to trigger JS Prompt dialog at (254, 287) on xpath=//button[.='Click for JS Prompt']
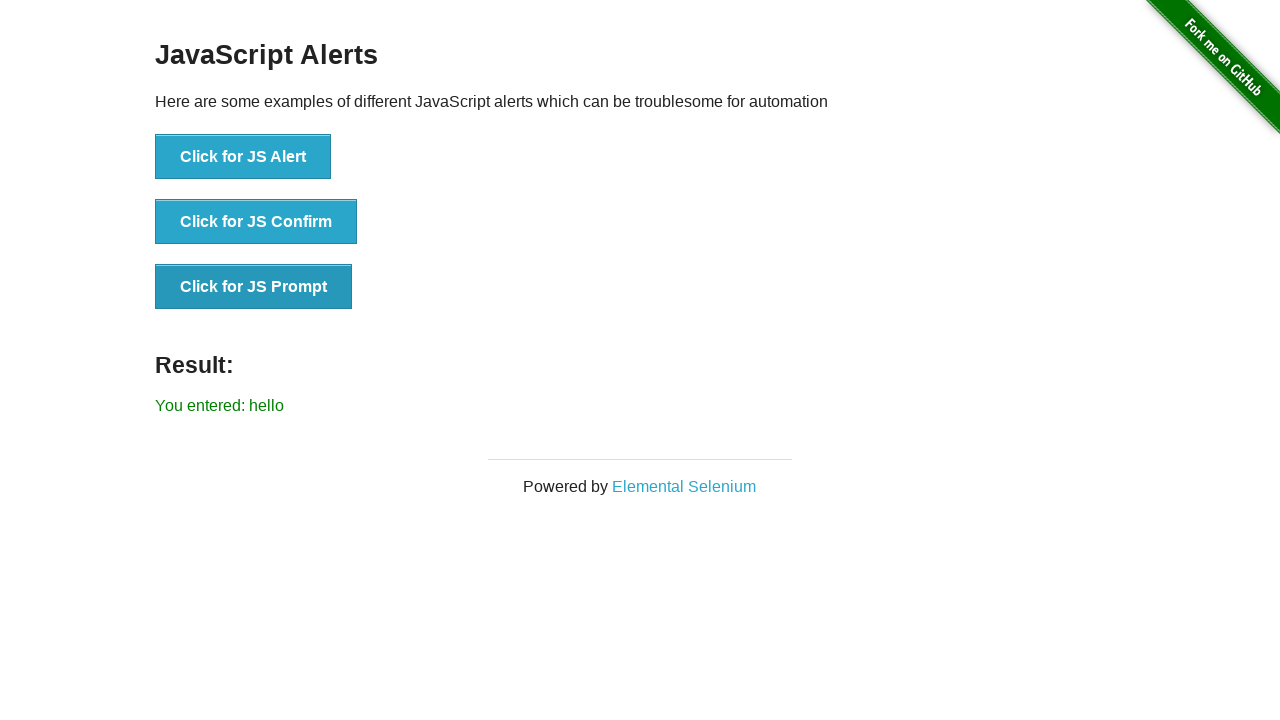

Verified that result text shows 'You entered: hello'
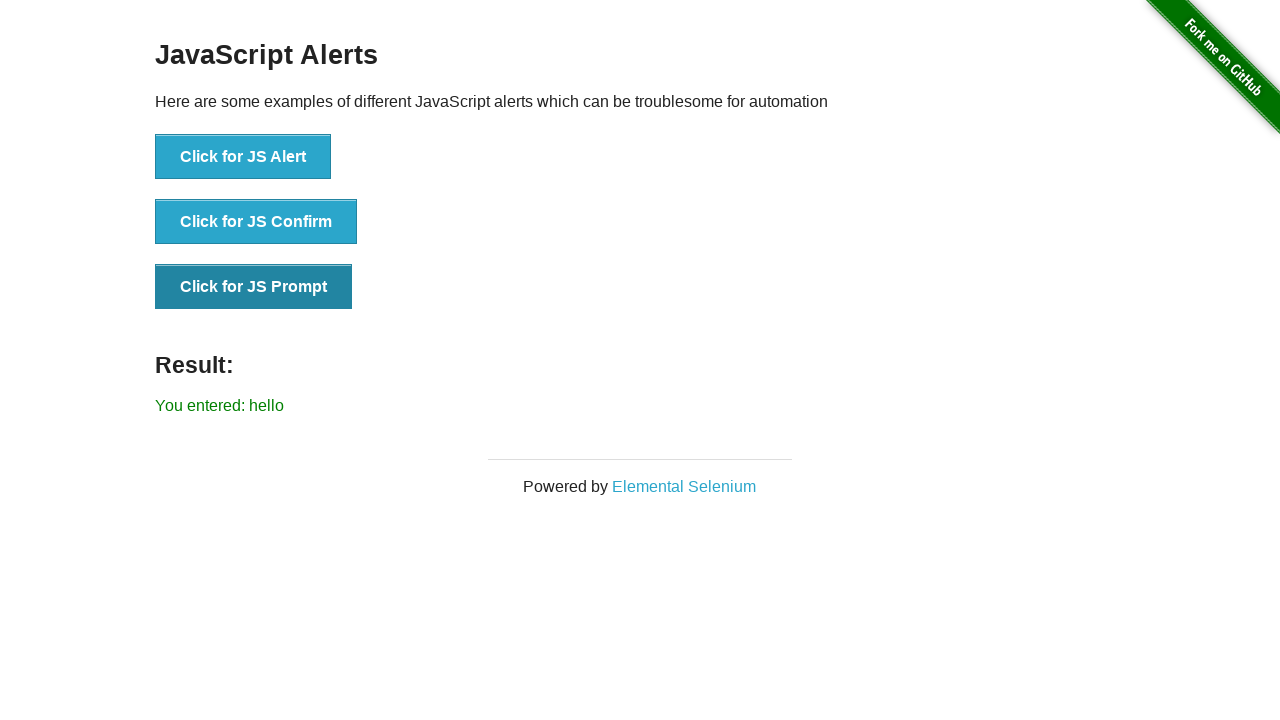

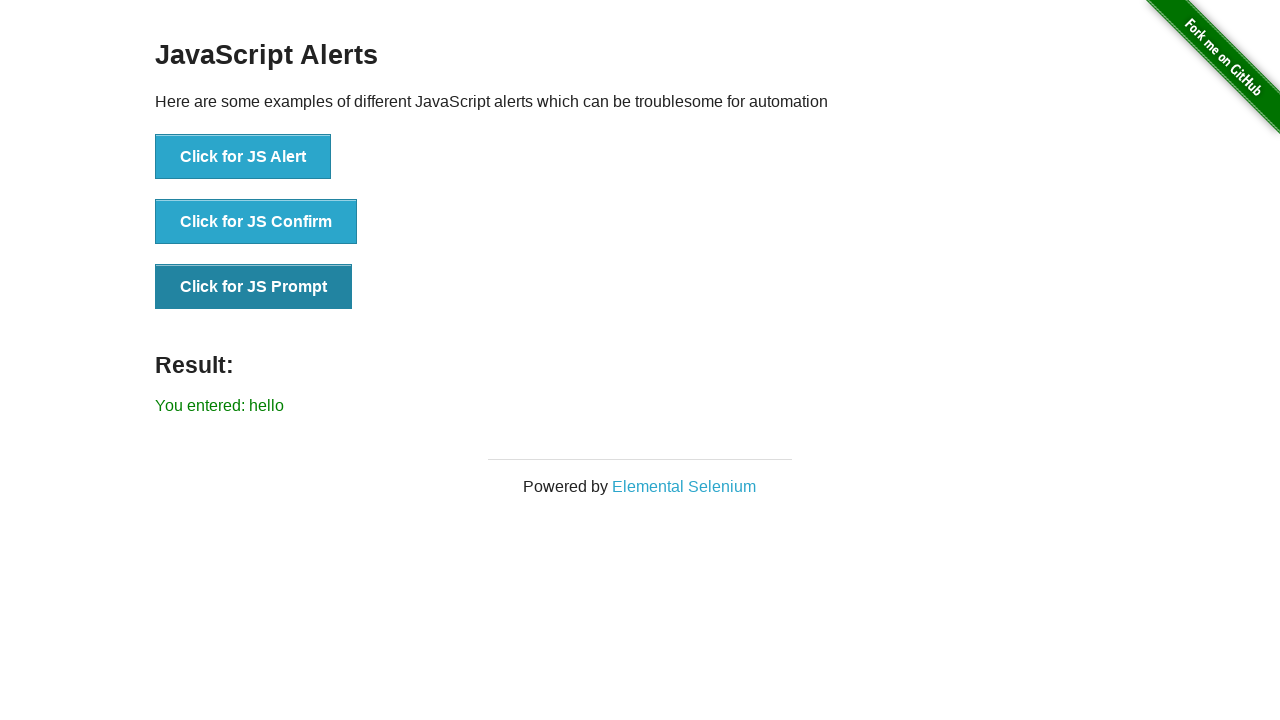